Tests autocomplete field by entering text

Starting URL: https://www.rahulshettyacademy.com/AutomationPractice/

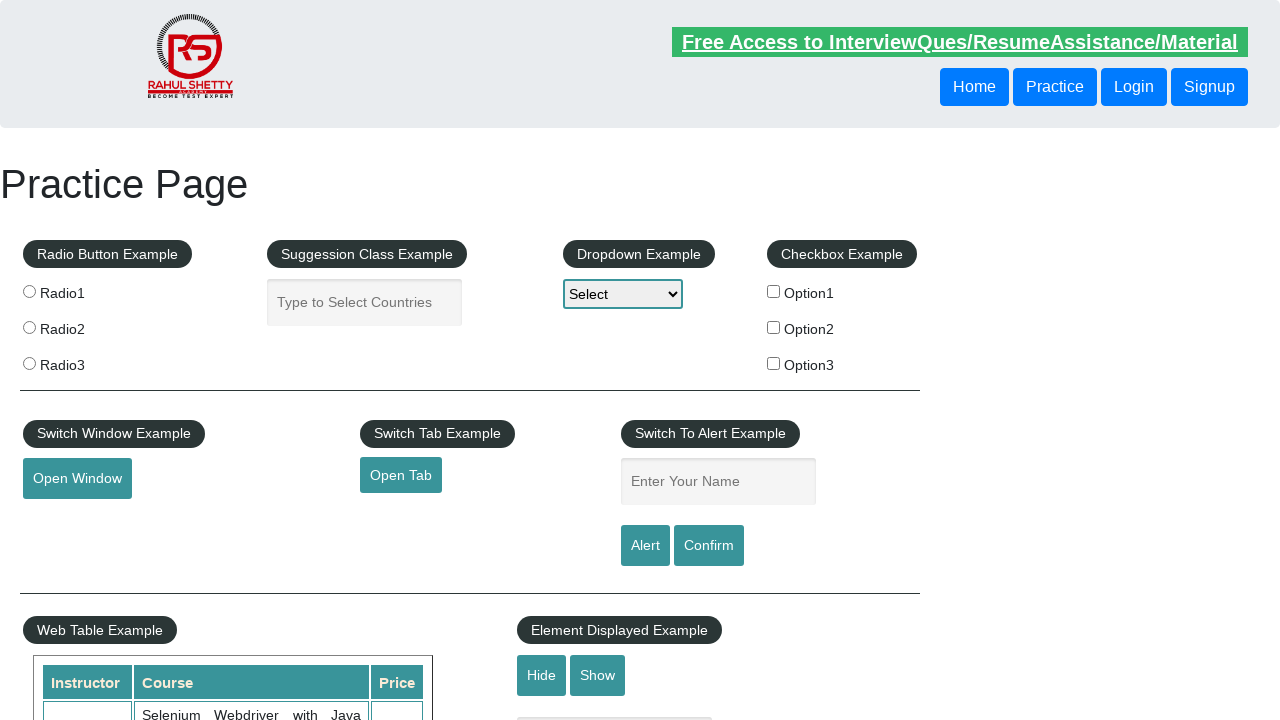

Filled autocomplete field with 'testing automation' on #autocomplete
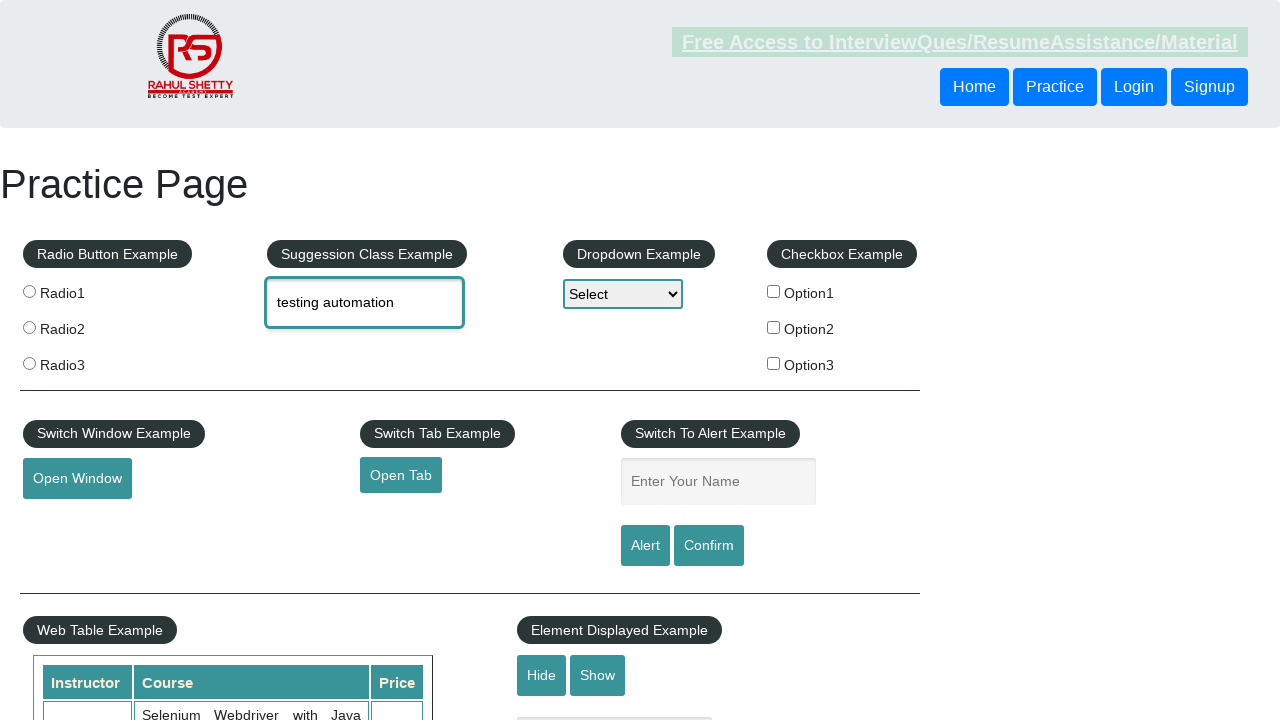

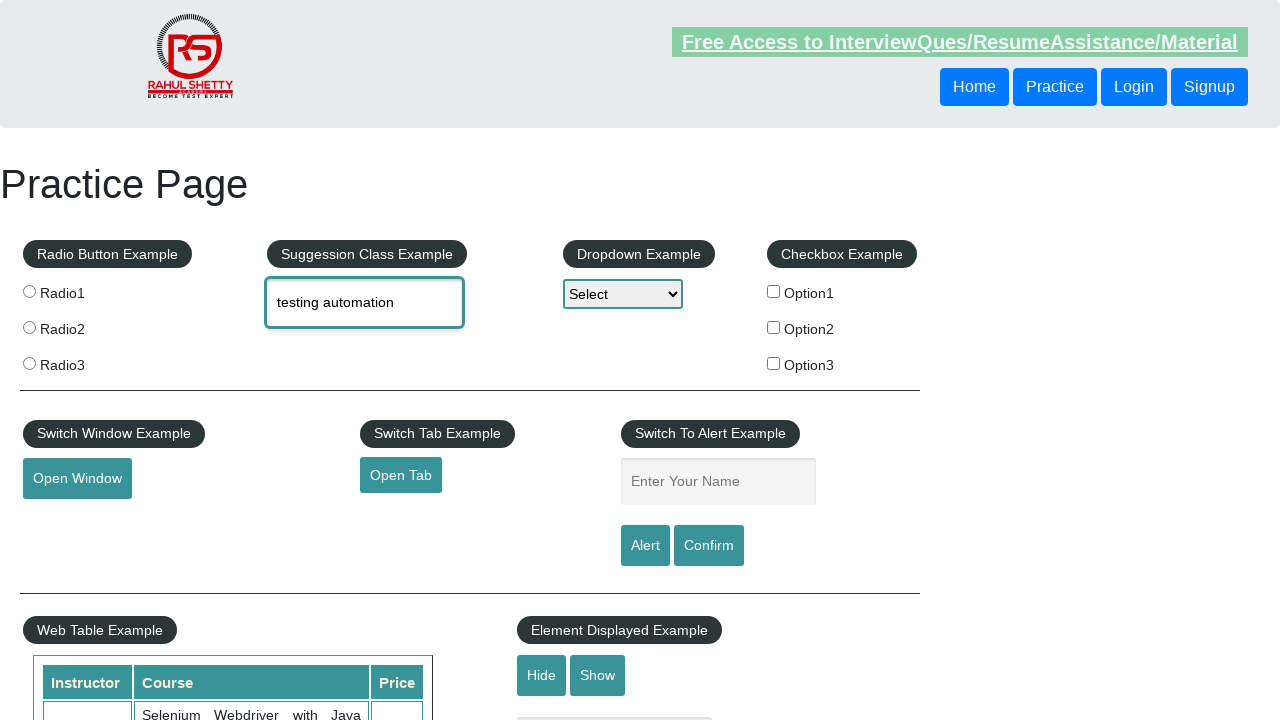